Tests an explicit wait scenario where the script waits for a price to change to "100", clicks a book button, then calculates and submits an answer based on a displayed number using a mathematical formula.

Starting URL: http://suninjuly.github.io/explicit_wait2.html

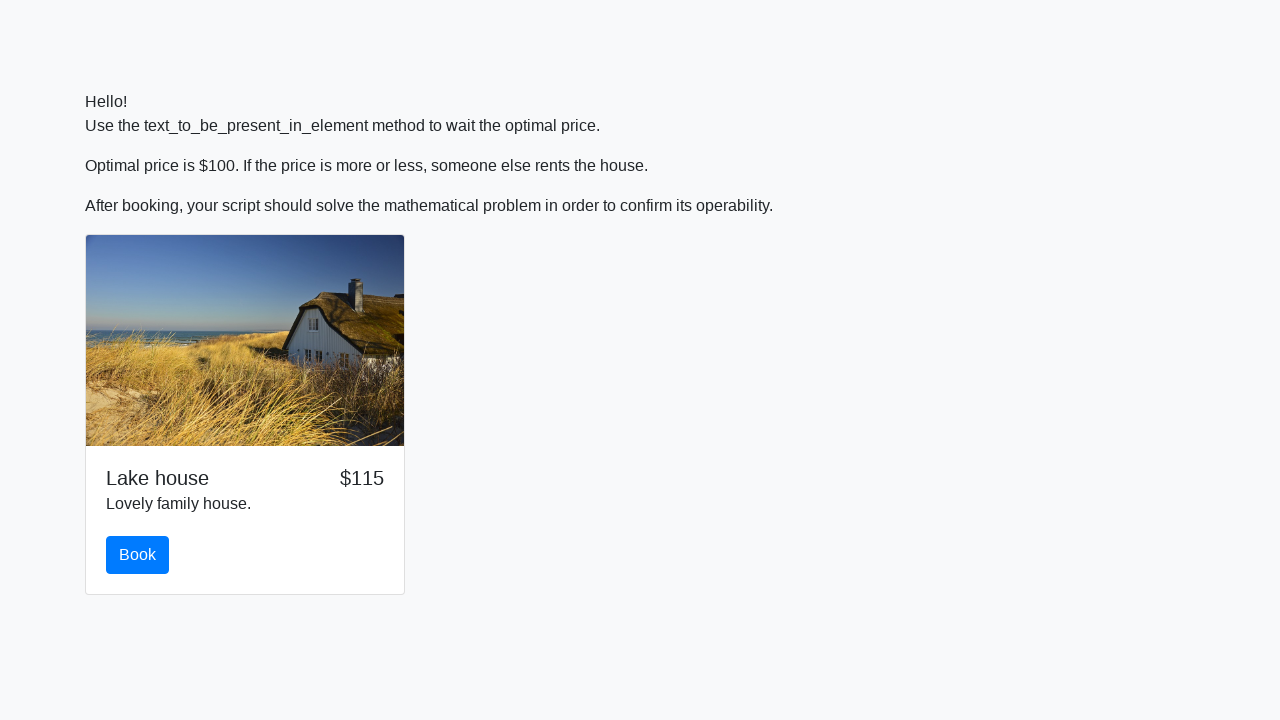

Waited for price element to display '100'
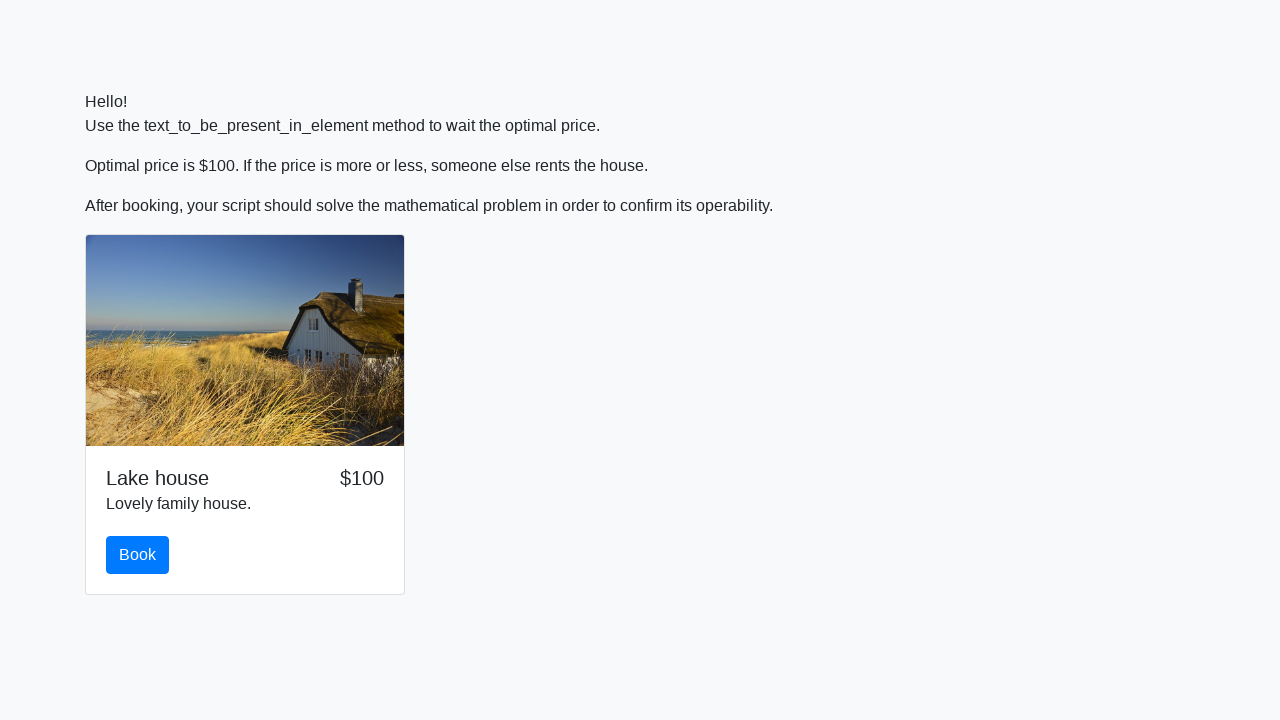

Clicked the book button at (138, 555) on #book
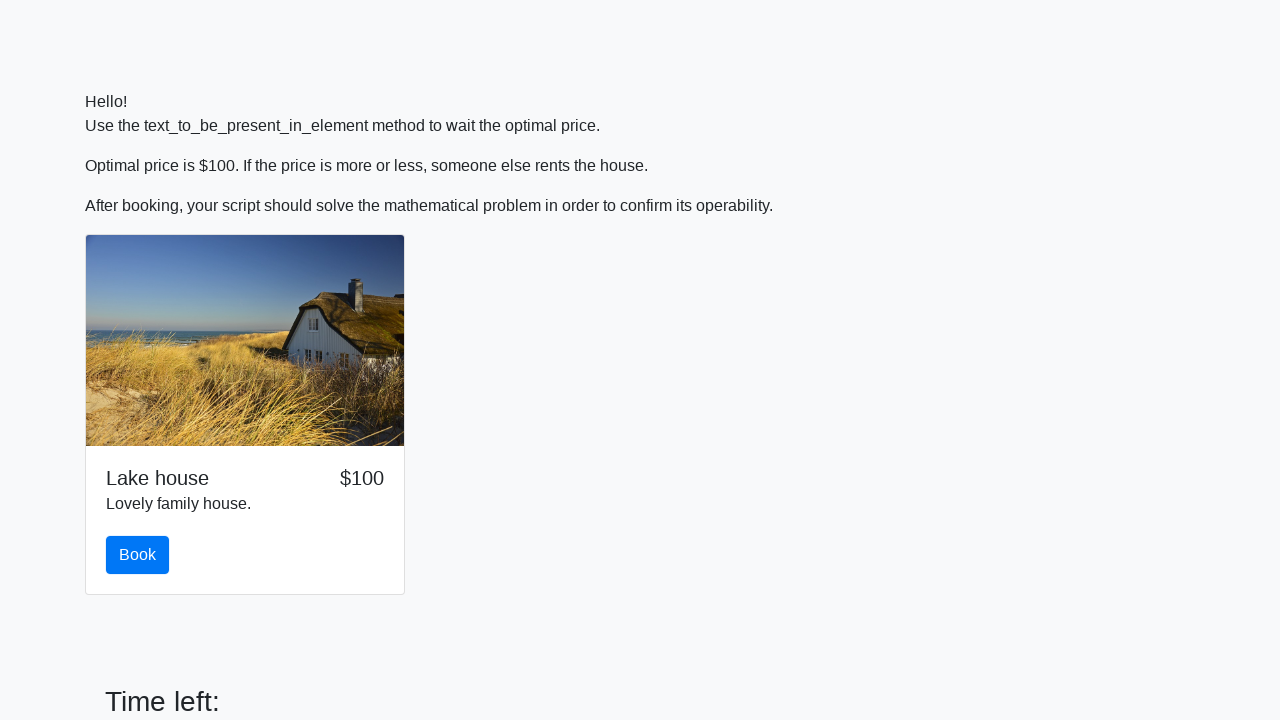

Retrieved input value: 955
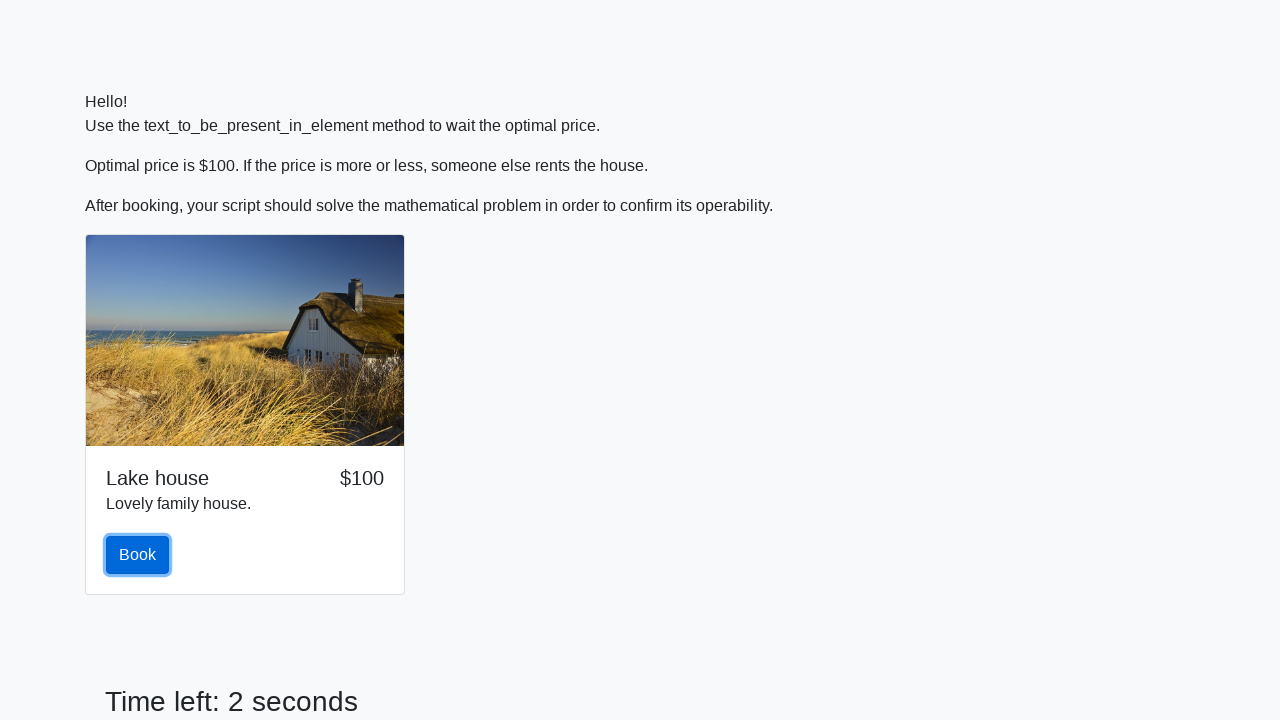

Calculated answer using mathematical formula: -0.6352028520109999
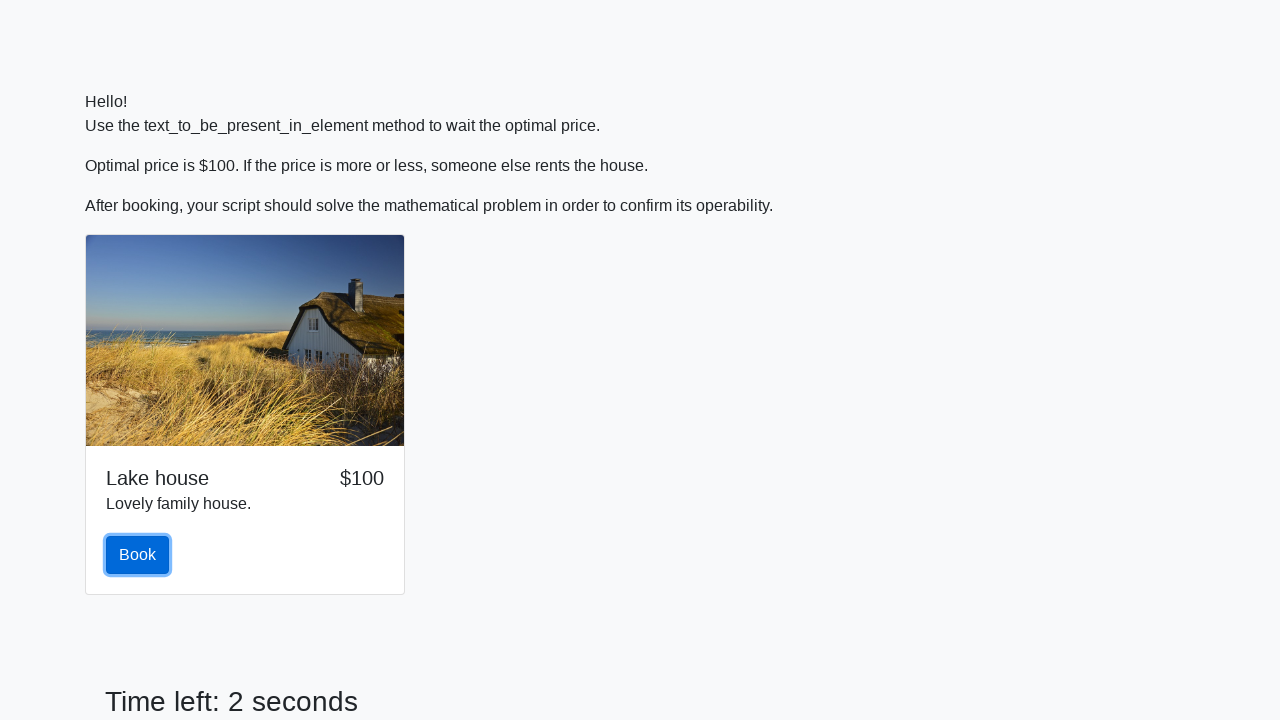

Filled answer field with calculated value: -0.6352028520109999 on #answer
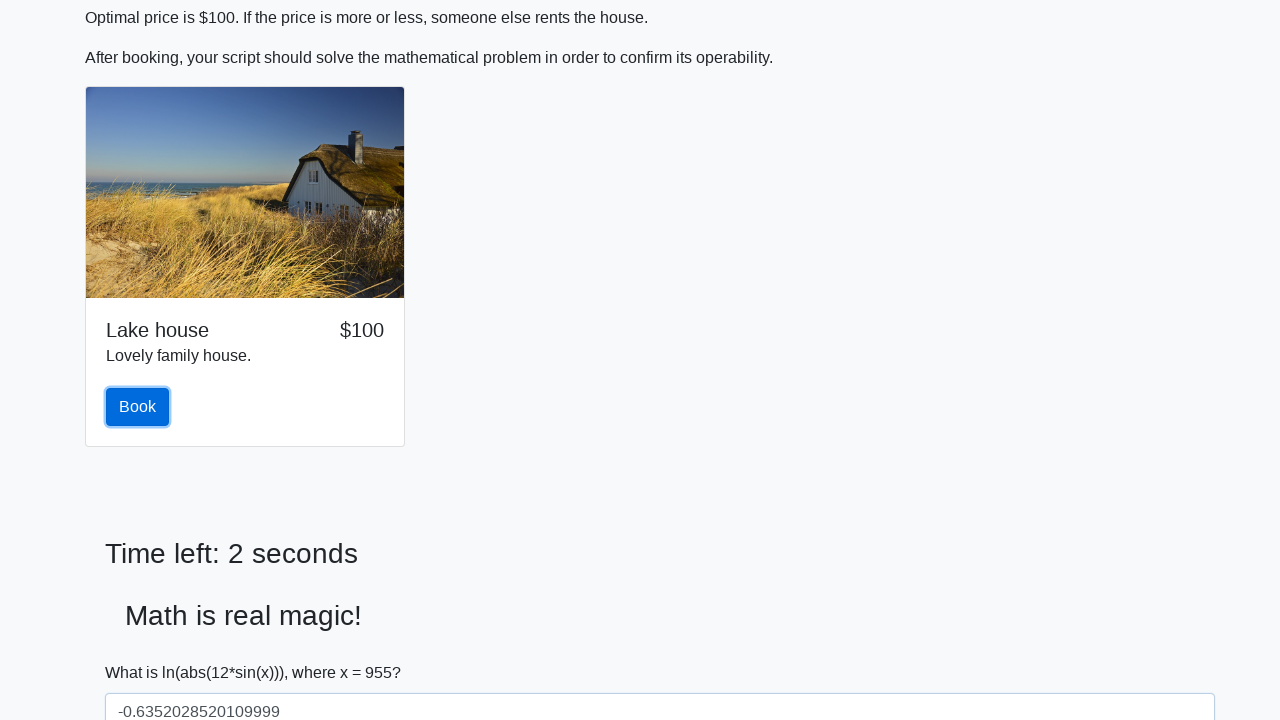

Clicked the solve button to submit answer at (143, 651) on #solve
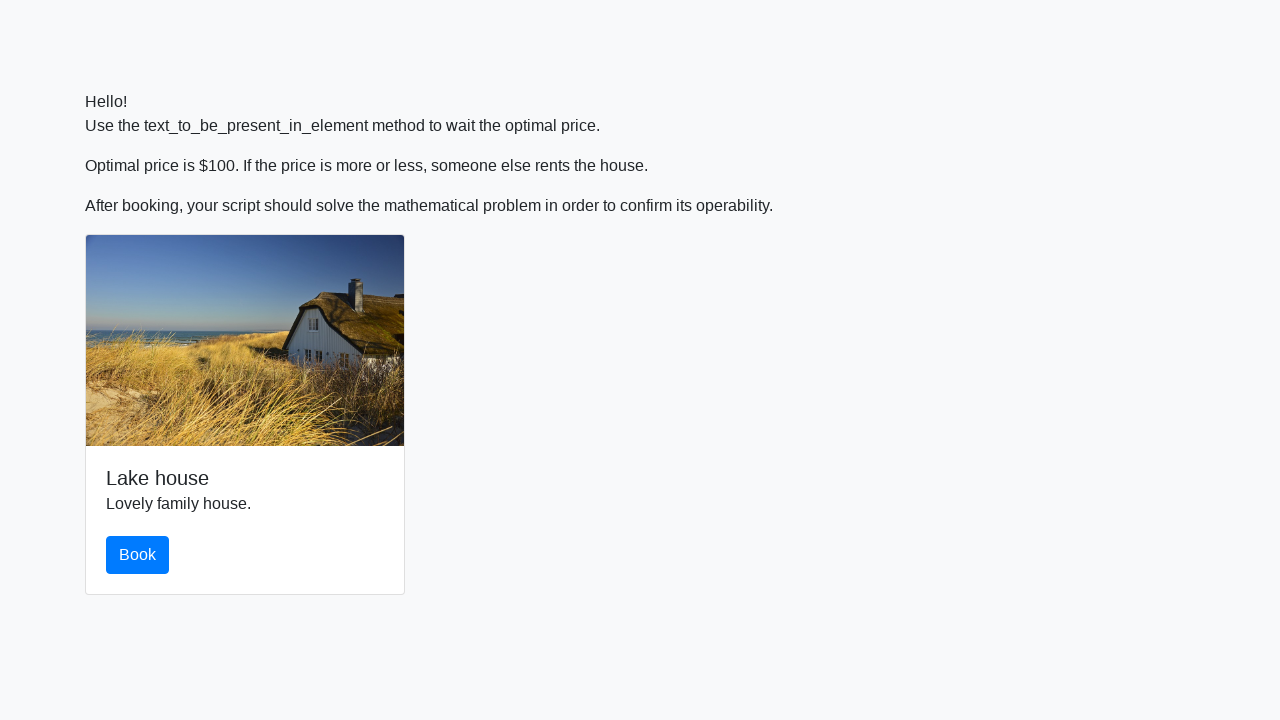

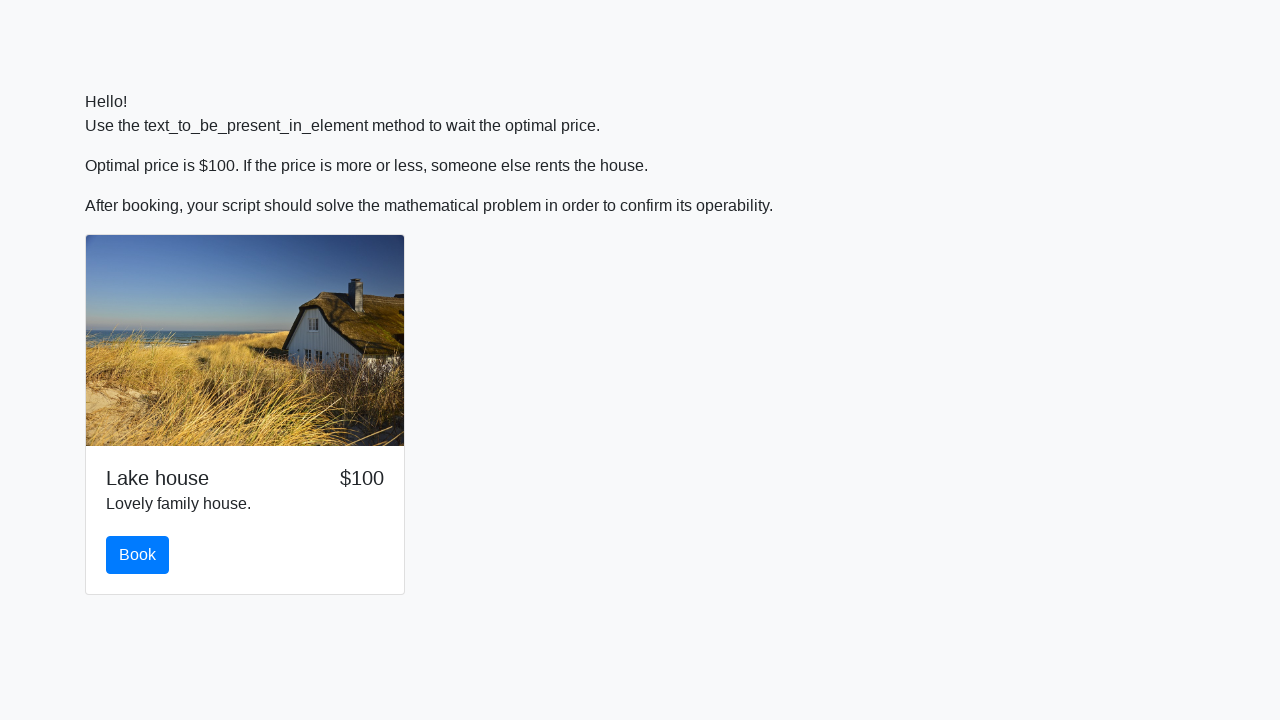